Tests dropdown selection functionality by selecting options from a fruits dropdown using their value attributes

Starting URL: https://letcode.in/dropdowns

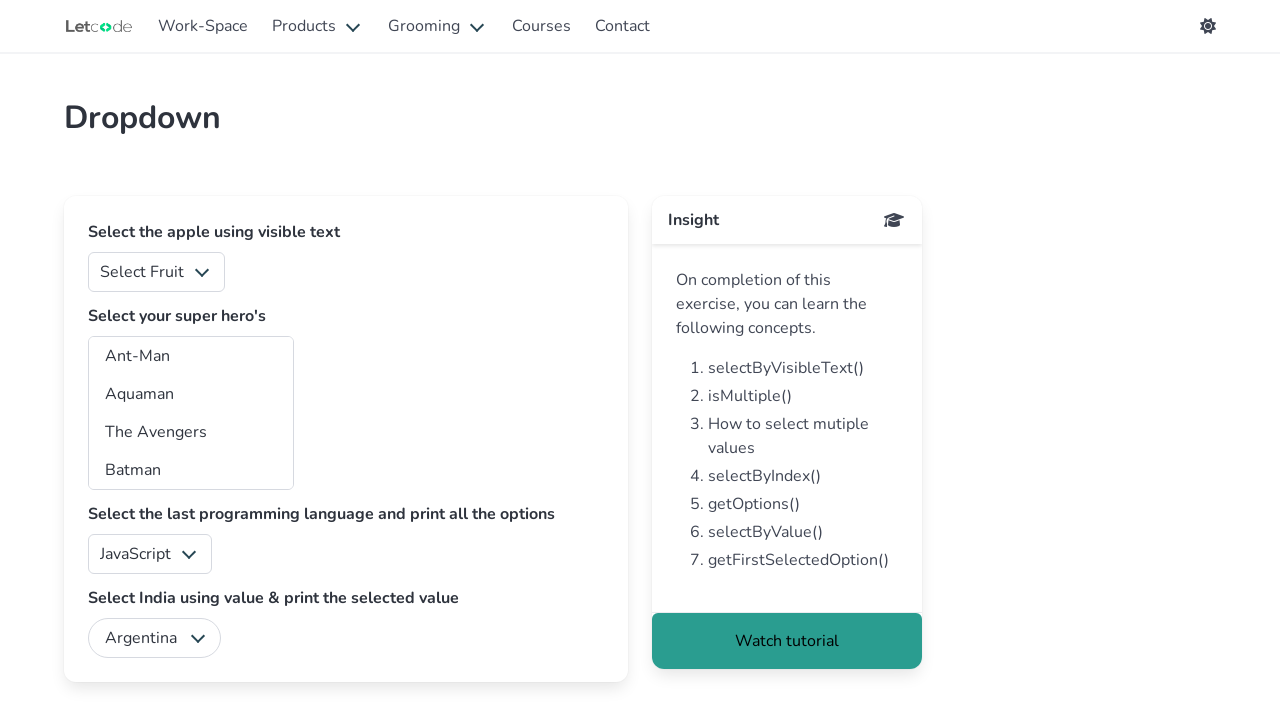

Selected option with value '4' from fruits dropdown on select#fruits
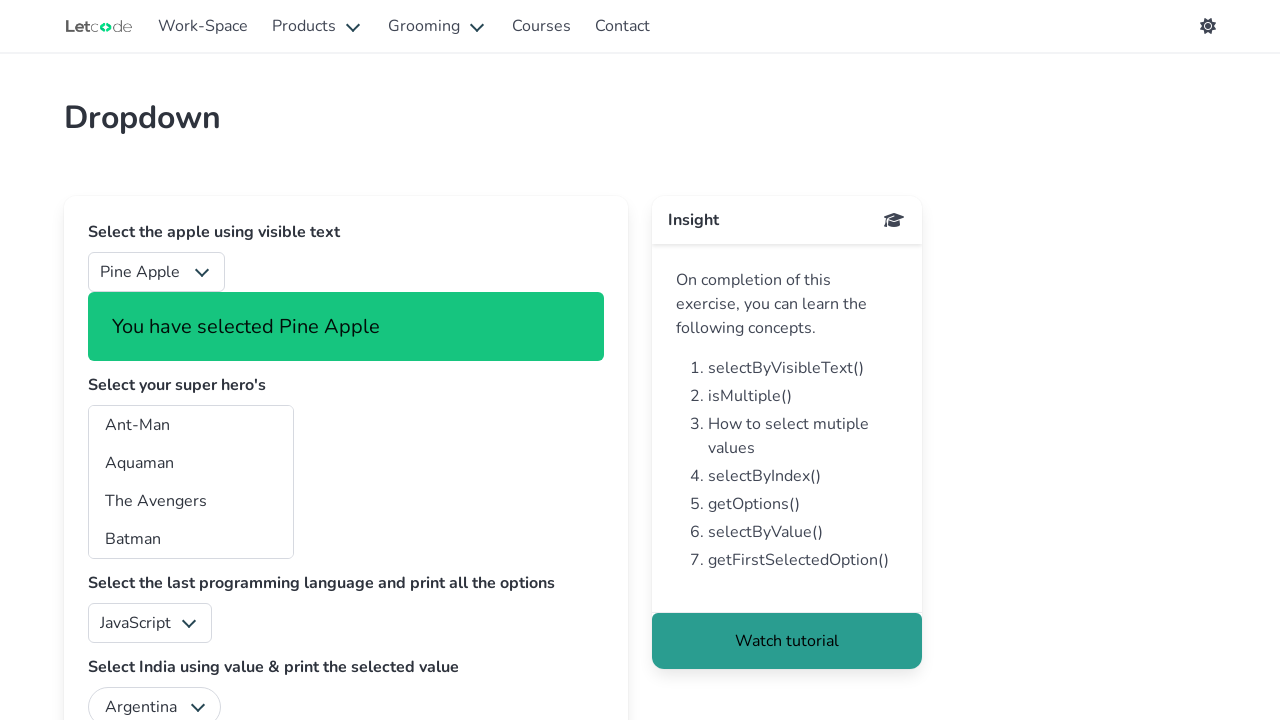

Selected option with value '1' from fruits dropdown on select#fruits
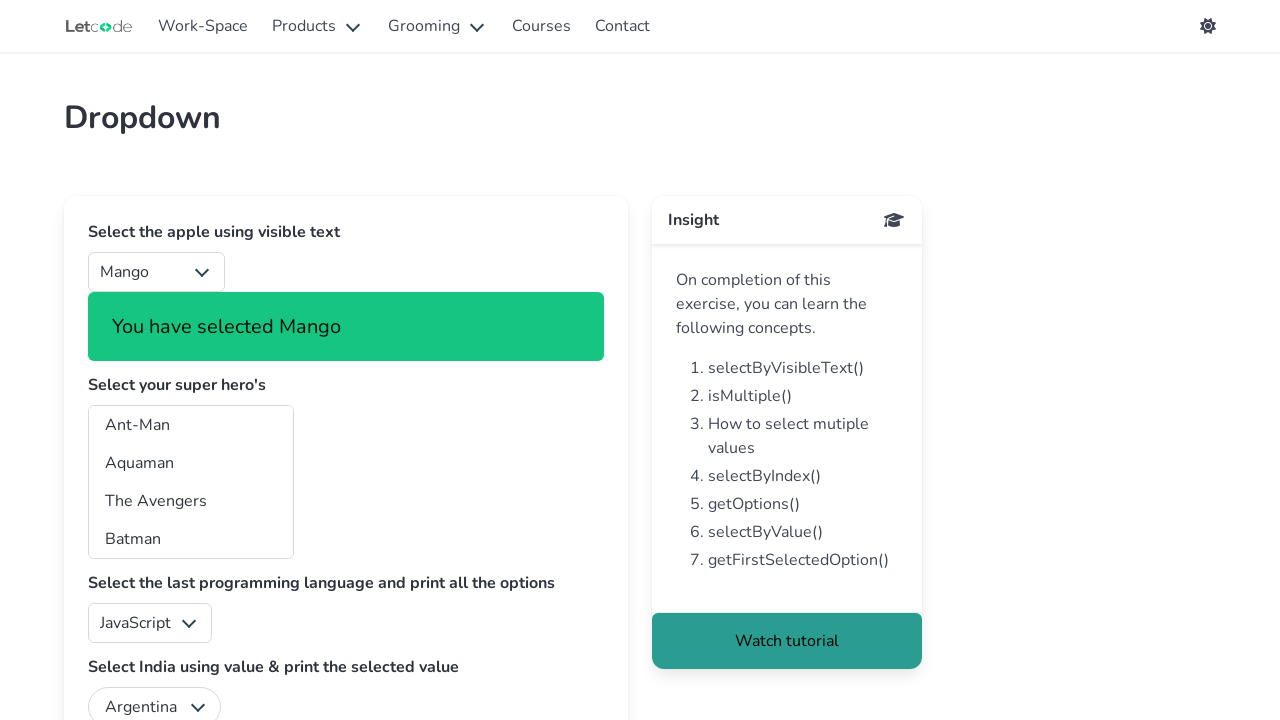

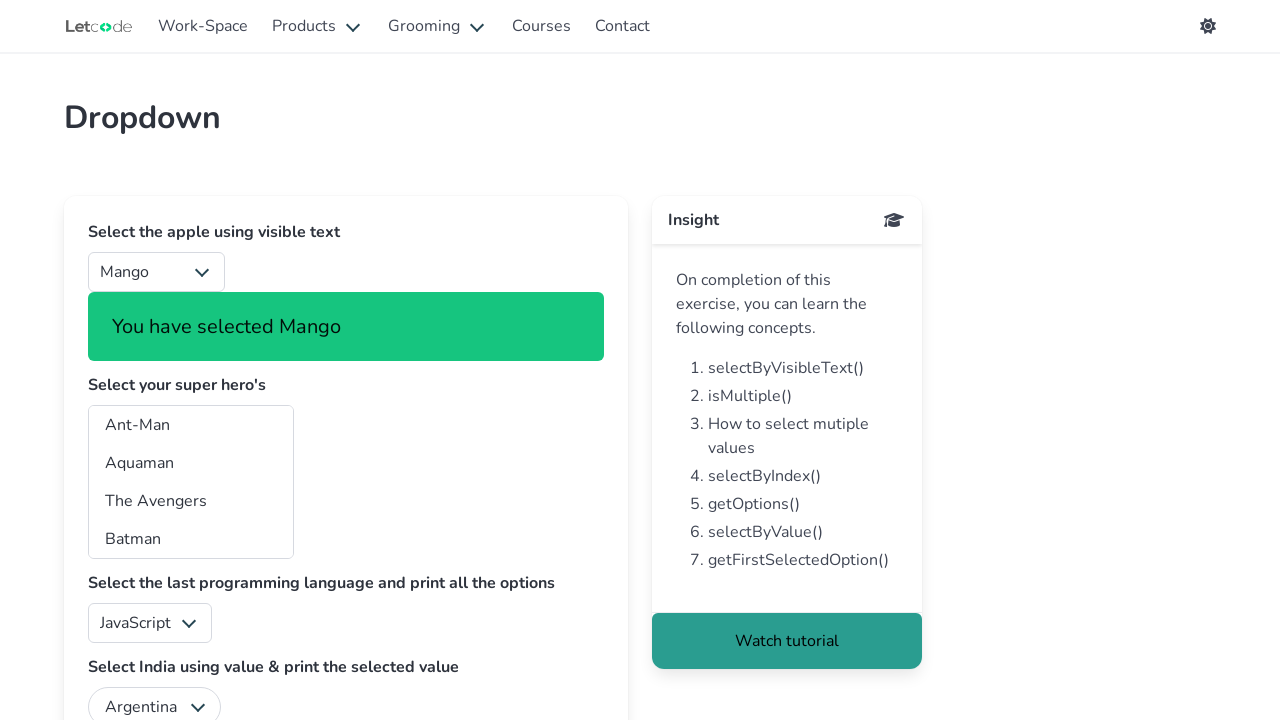